Tests navigation to Samsung Galaxy S6 product page by clicking on the product link and verifying the title displays correctly

Starting URL: https://demoblaze.com/index.html

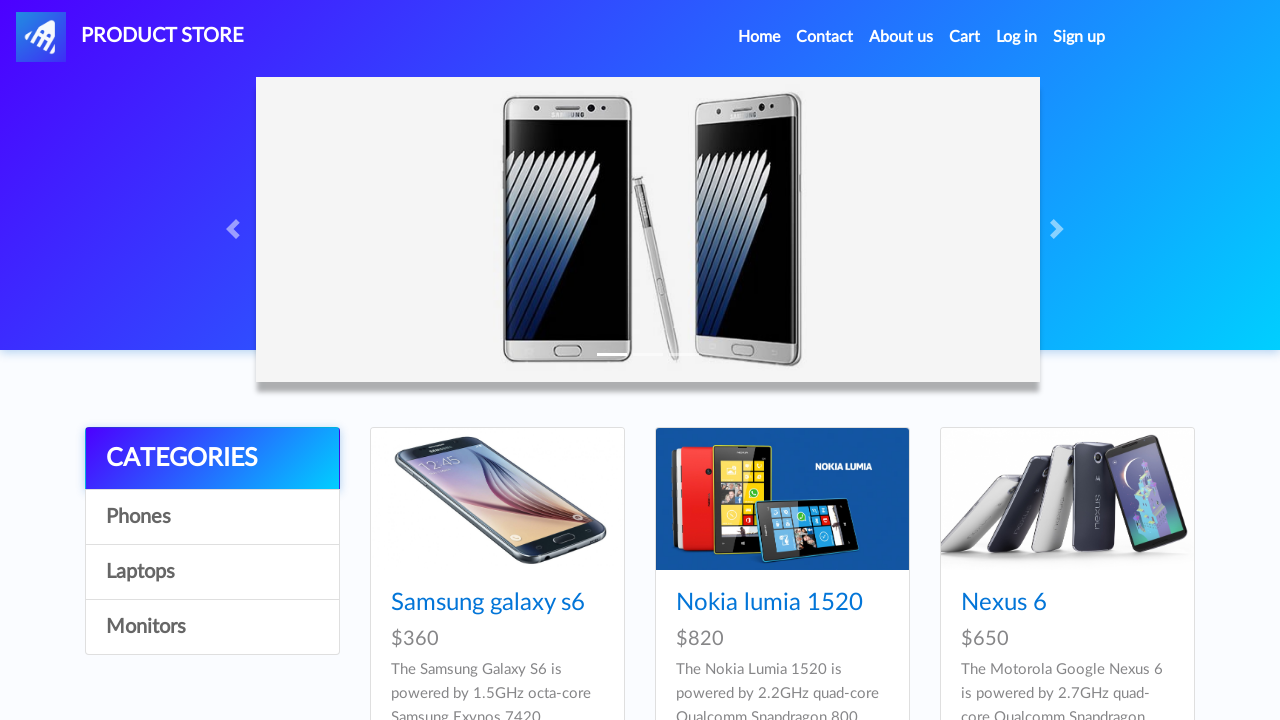

Clicked on Samsung Galaxy S6 product link at (488, 603) on xpath=//a[text()="Samsung galaxy s6"]
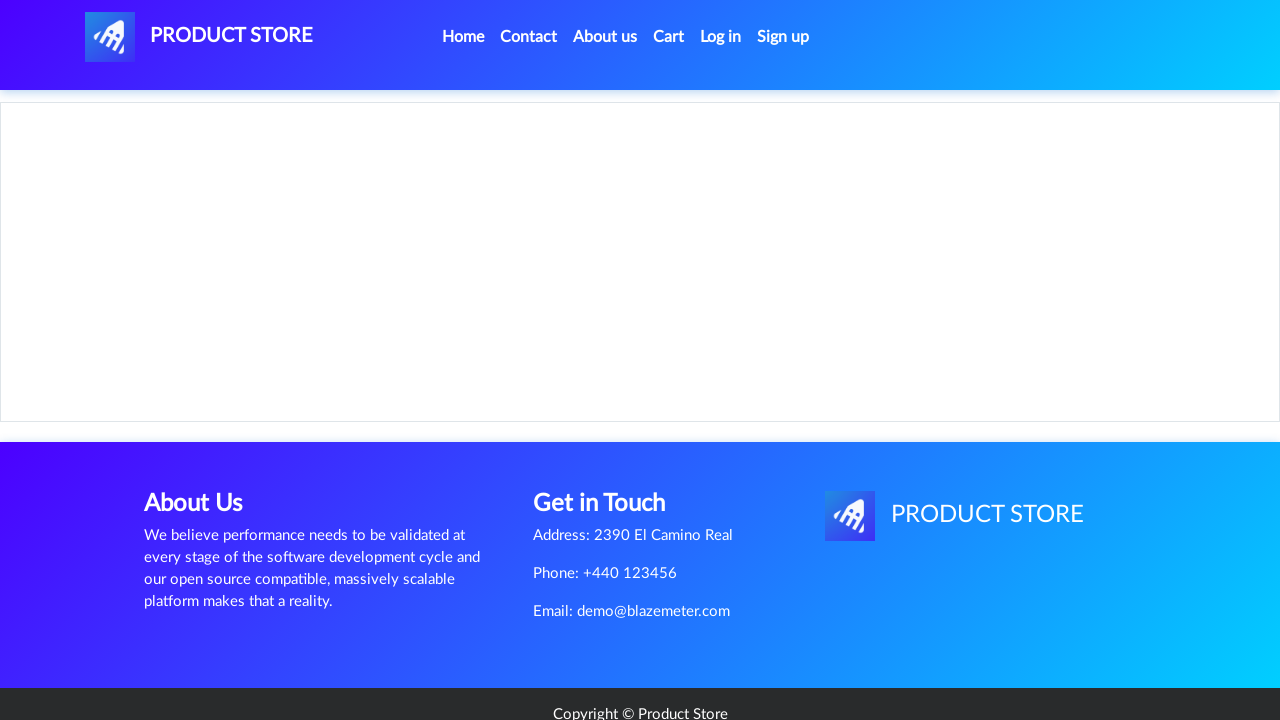

Product page loaded and title element is visible
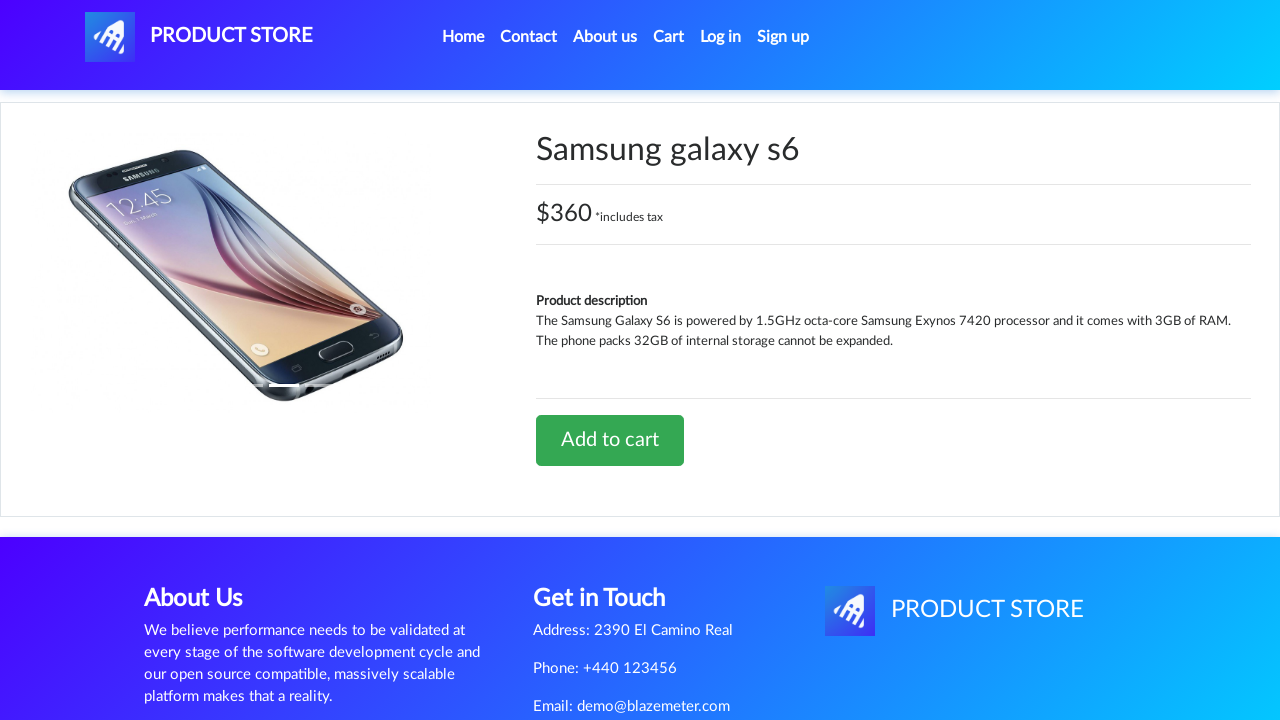

Verified product title displays 'Samsung galaxy s6' correctly
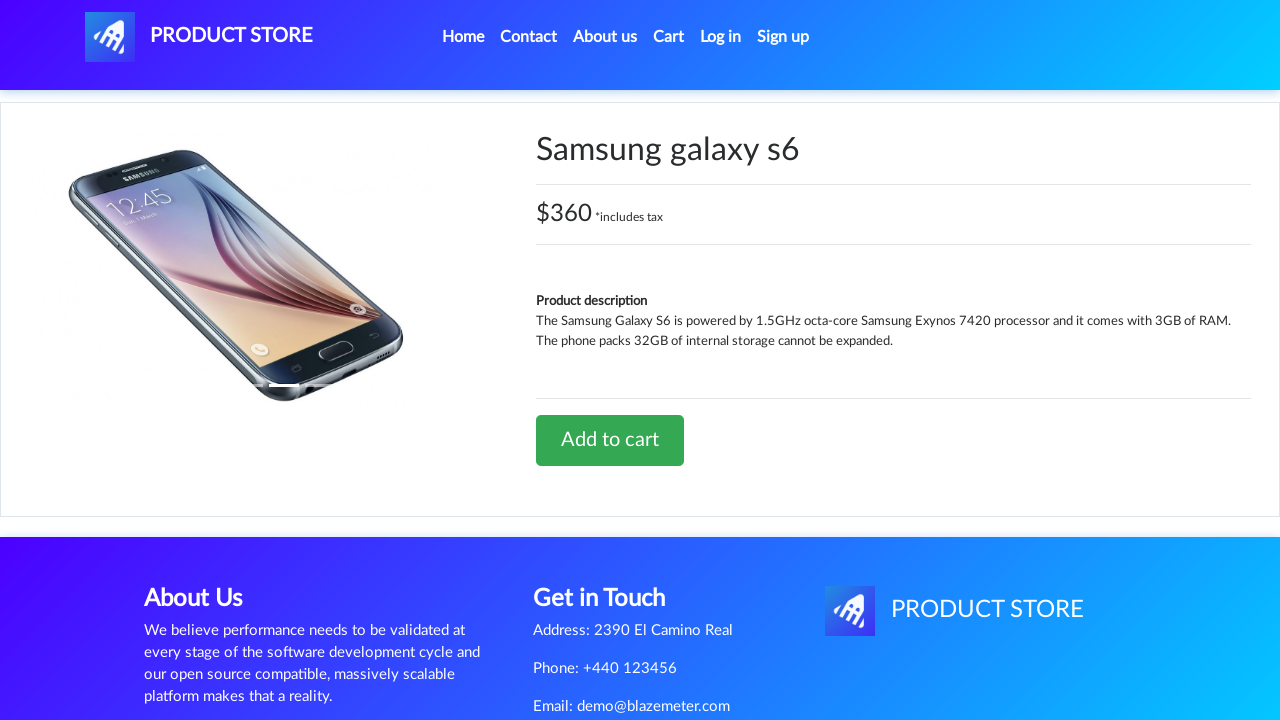

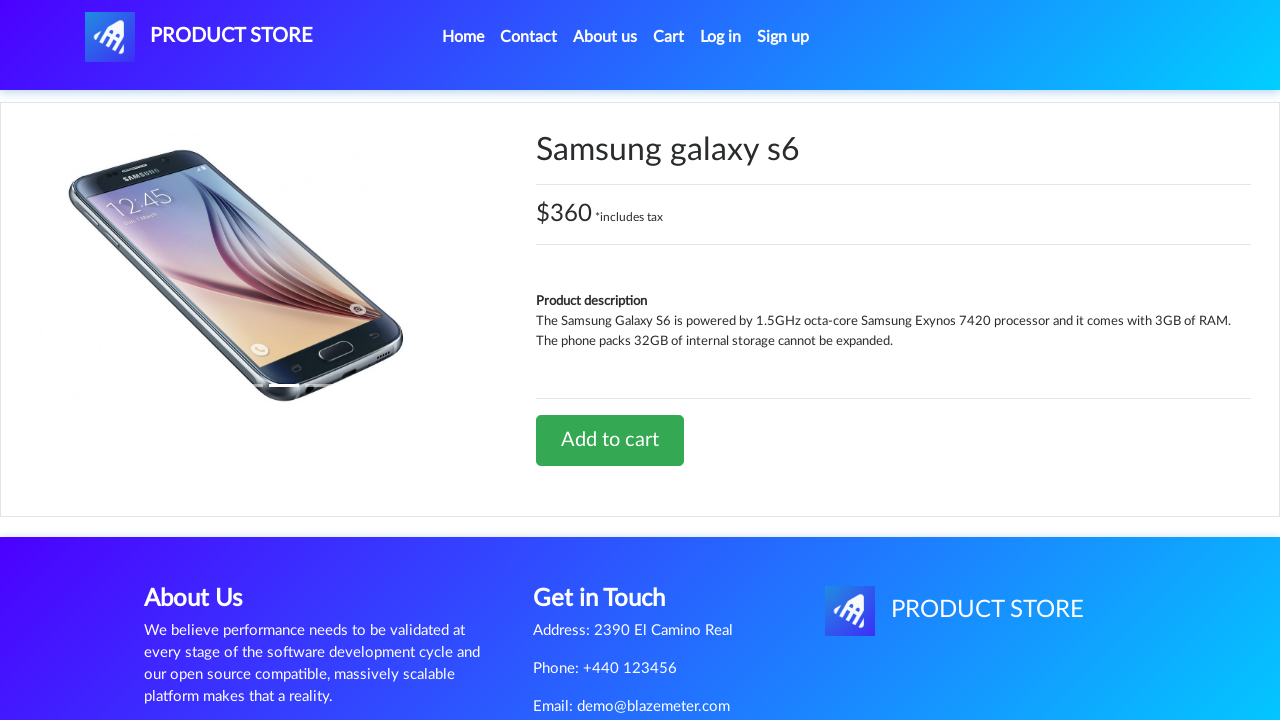